Navigates to the BlazeDemo homepage and verifies the page title is "BlazeDemo"

Starting URL: http://blazedemo.com

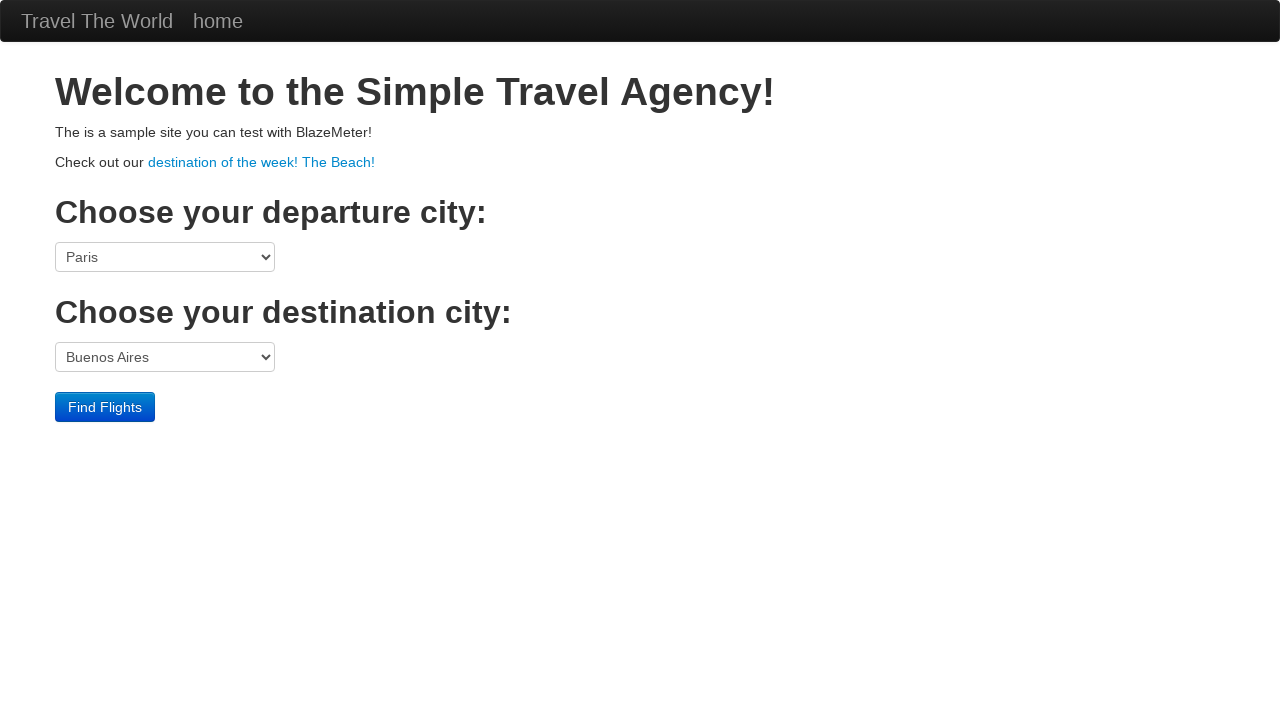

Navigated to BlazeDemo homepage at http://blazedemo.com
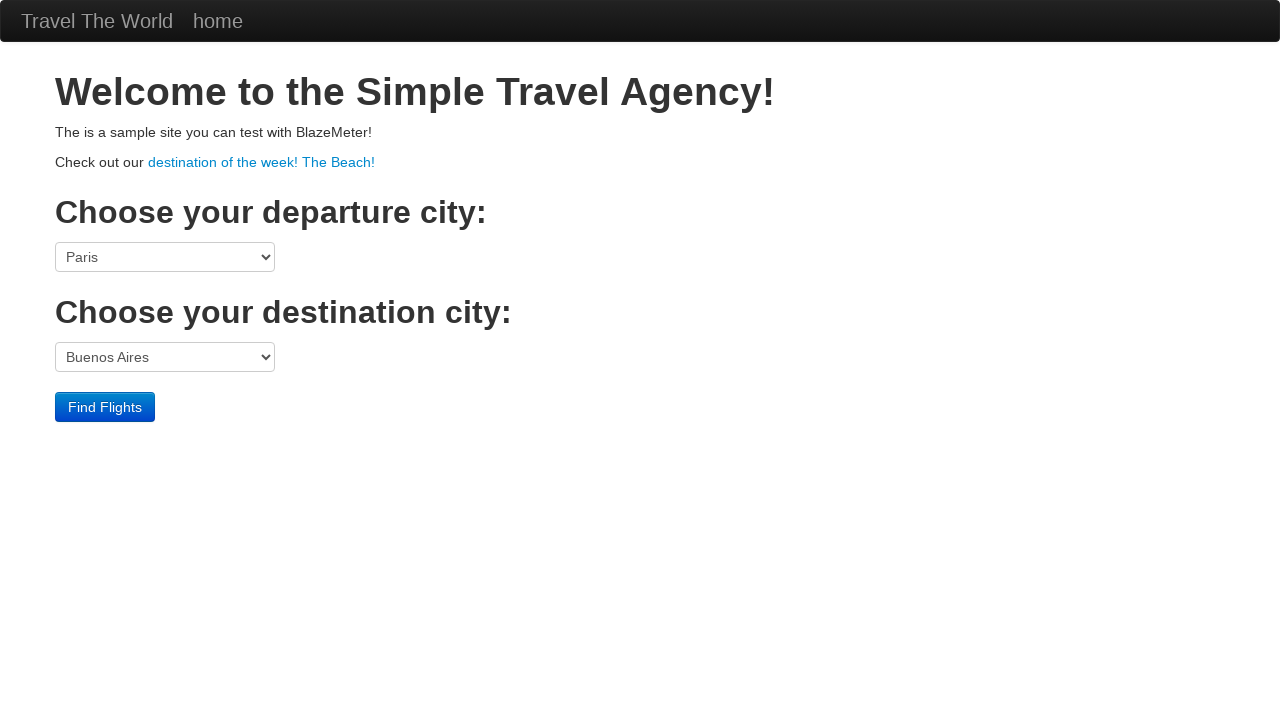

Verified page title is 'BlazeDemo'
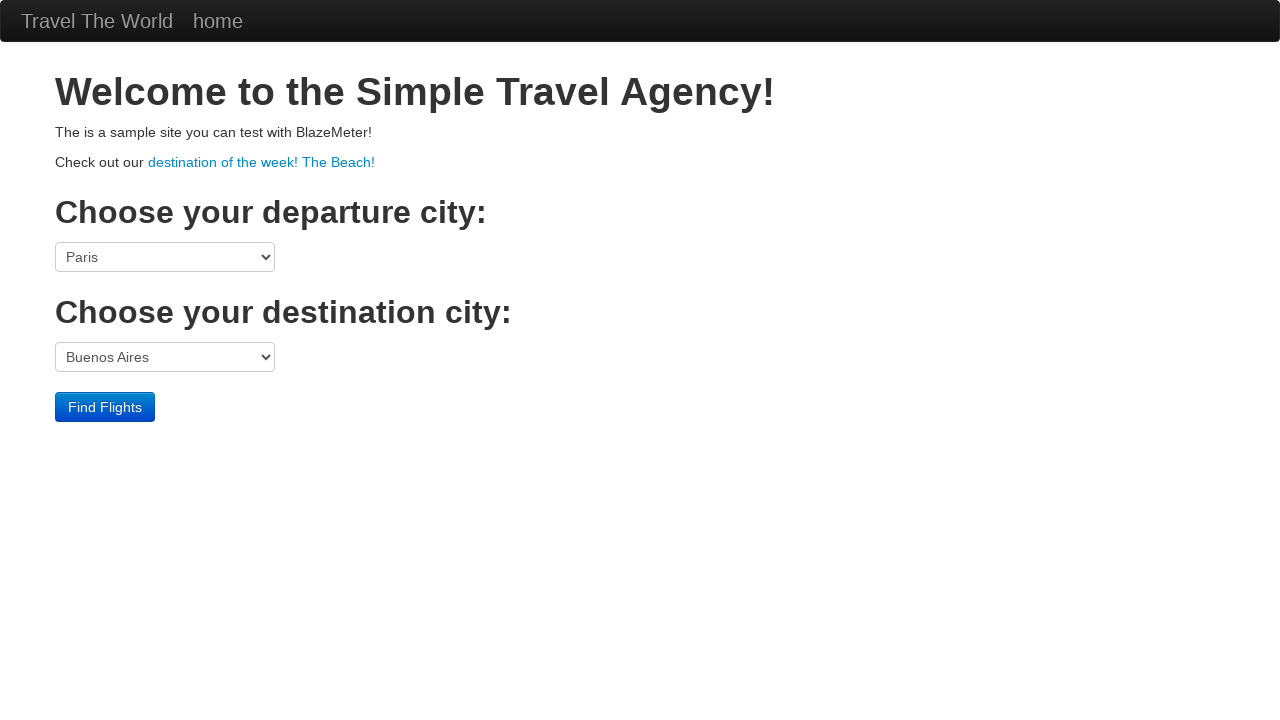

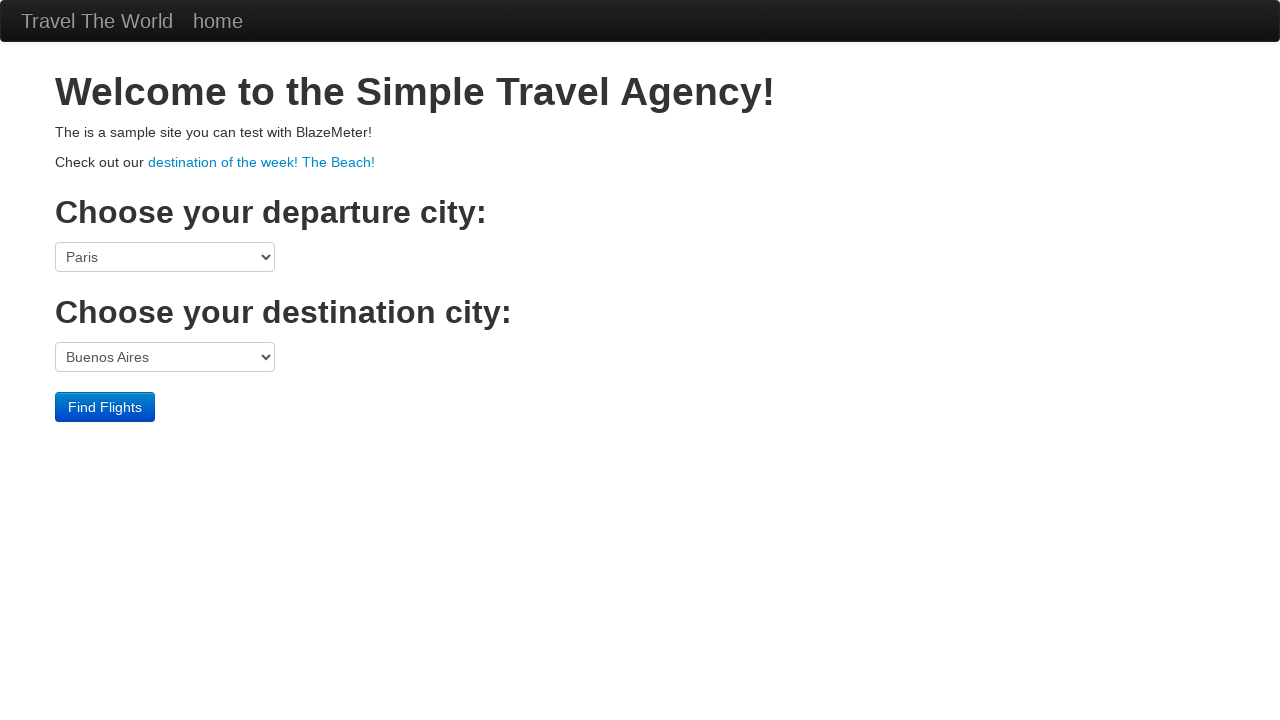